Navigates to GitHub homepage and retrieves the page title

Starting URL: https://github.com/

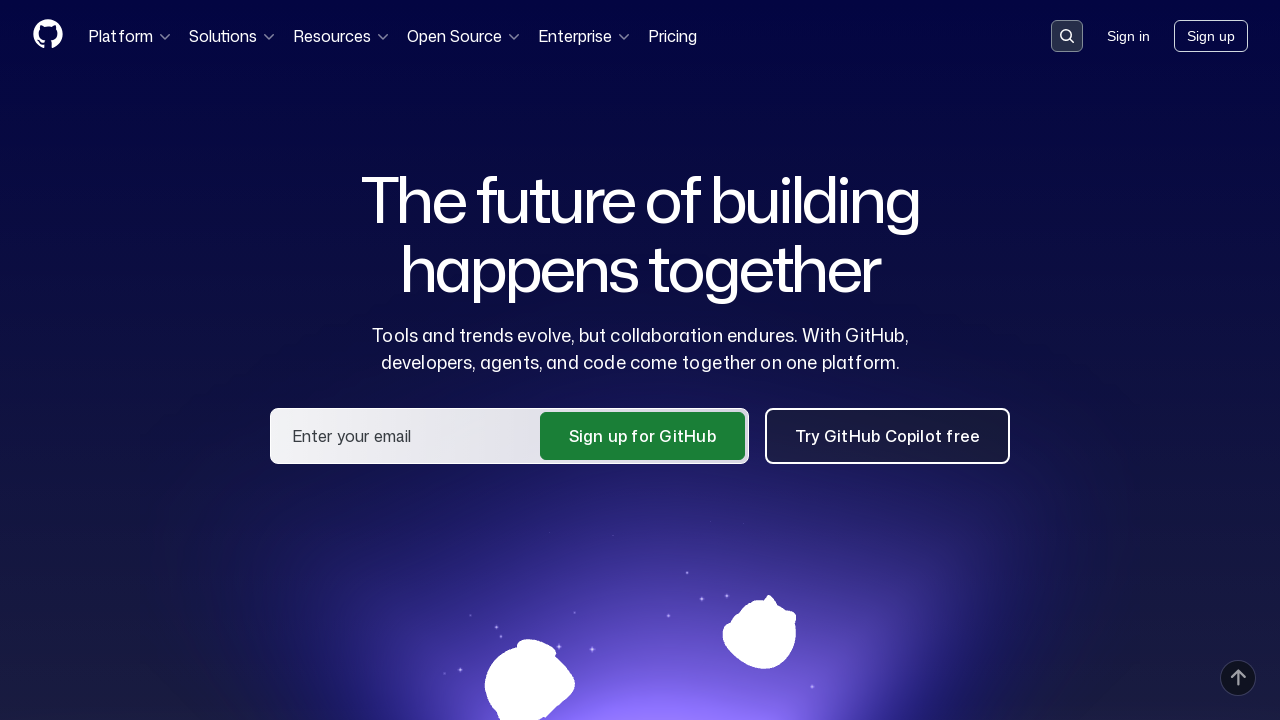

Navigated to GitHub homepage
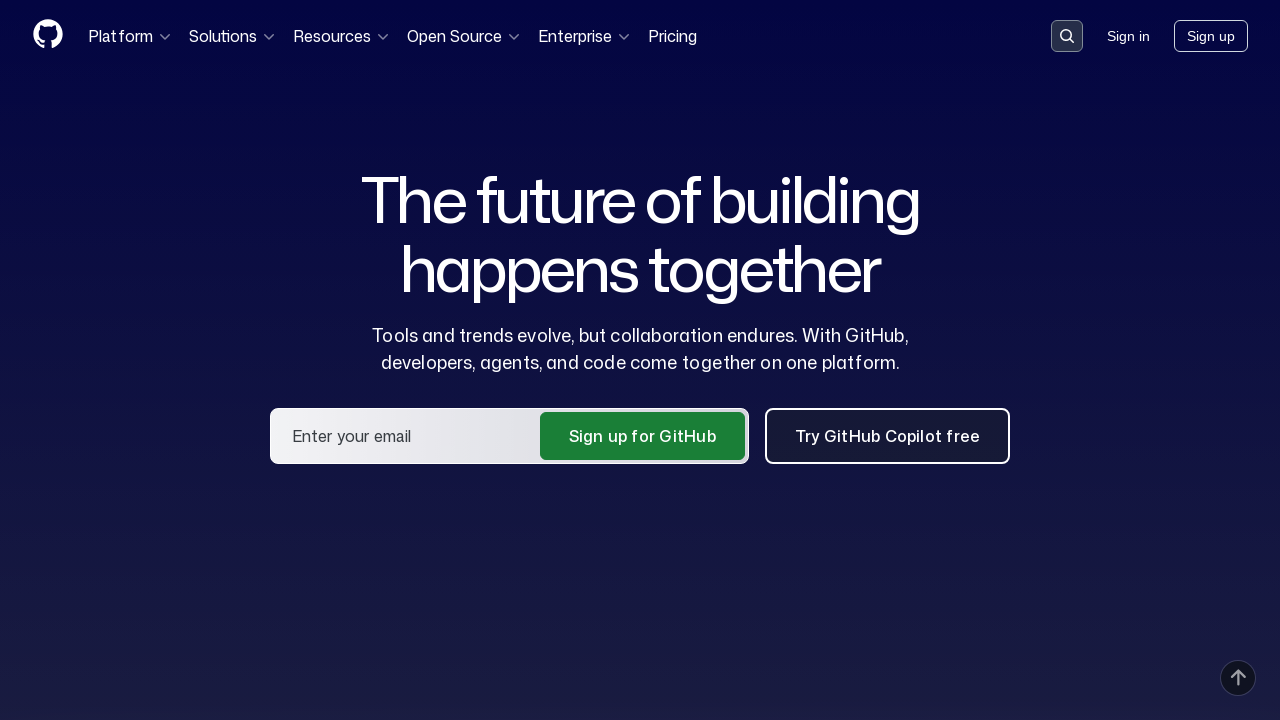

Retrieved and printed page title
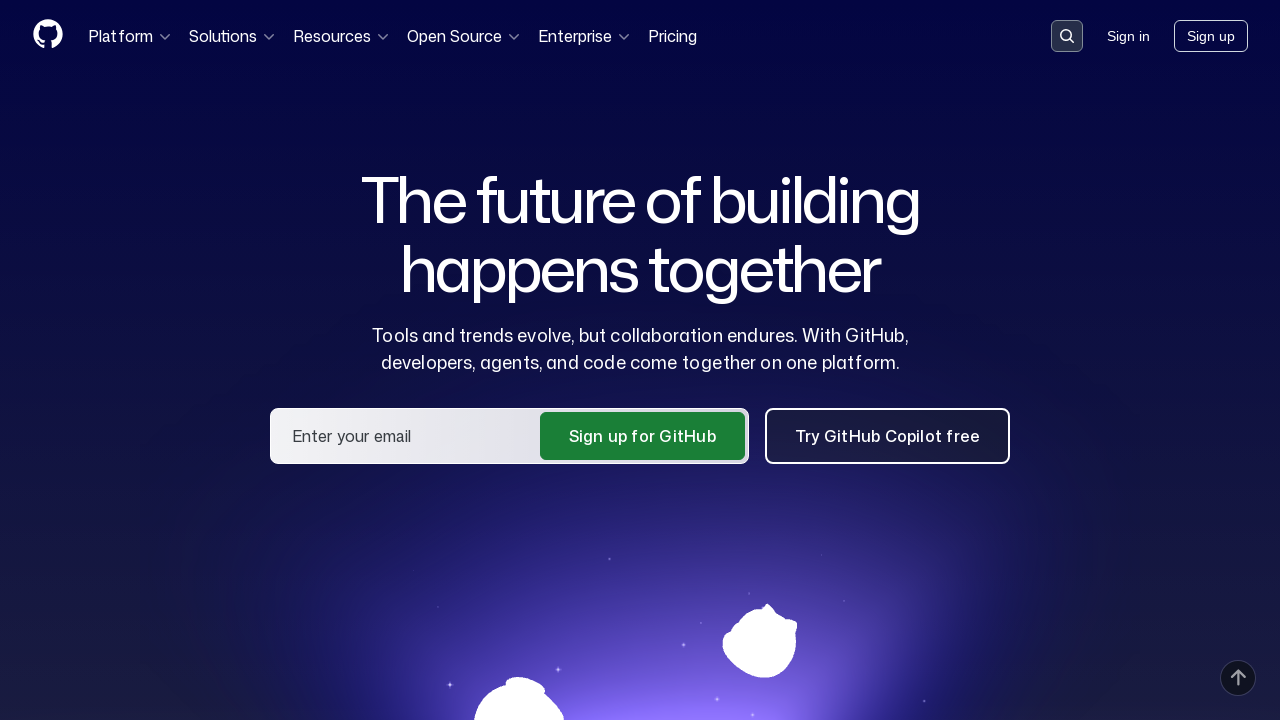

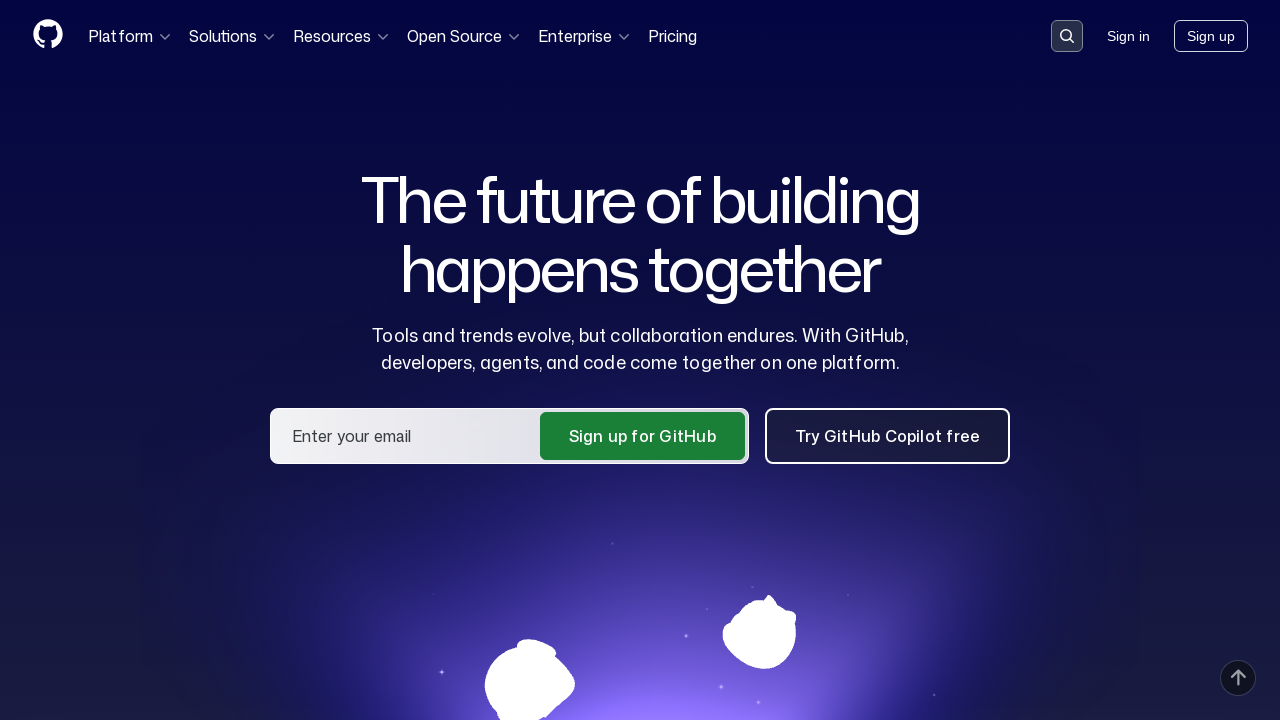